Tests browser exception handling by navigating to DuckDuckGo, injecting an onclick handler that throws an error on the search input, and clicking the element to trigger the exception.

Starting URL: https://duckduckgo.com/

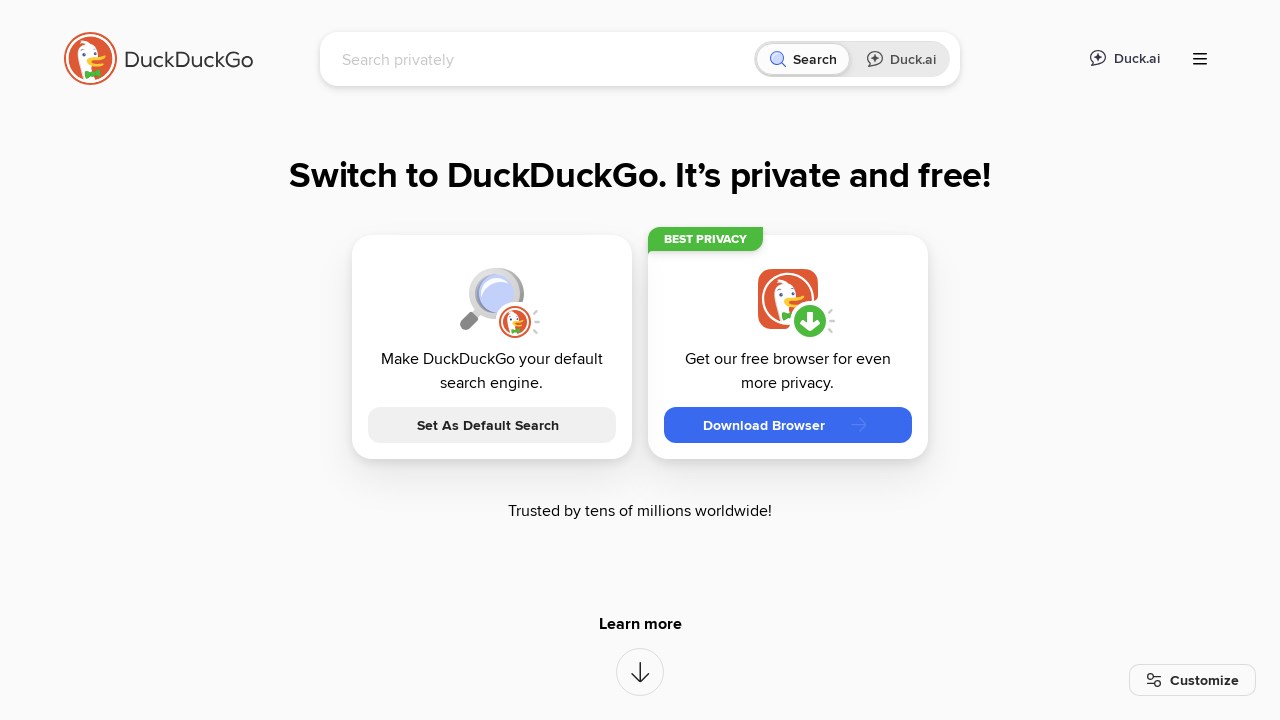

Located search input element
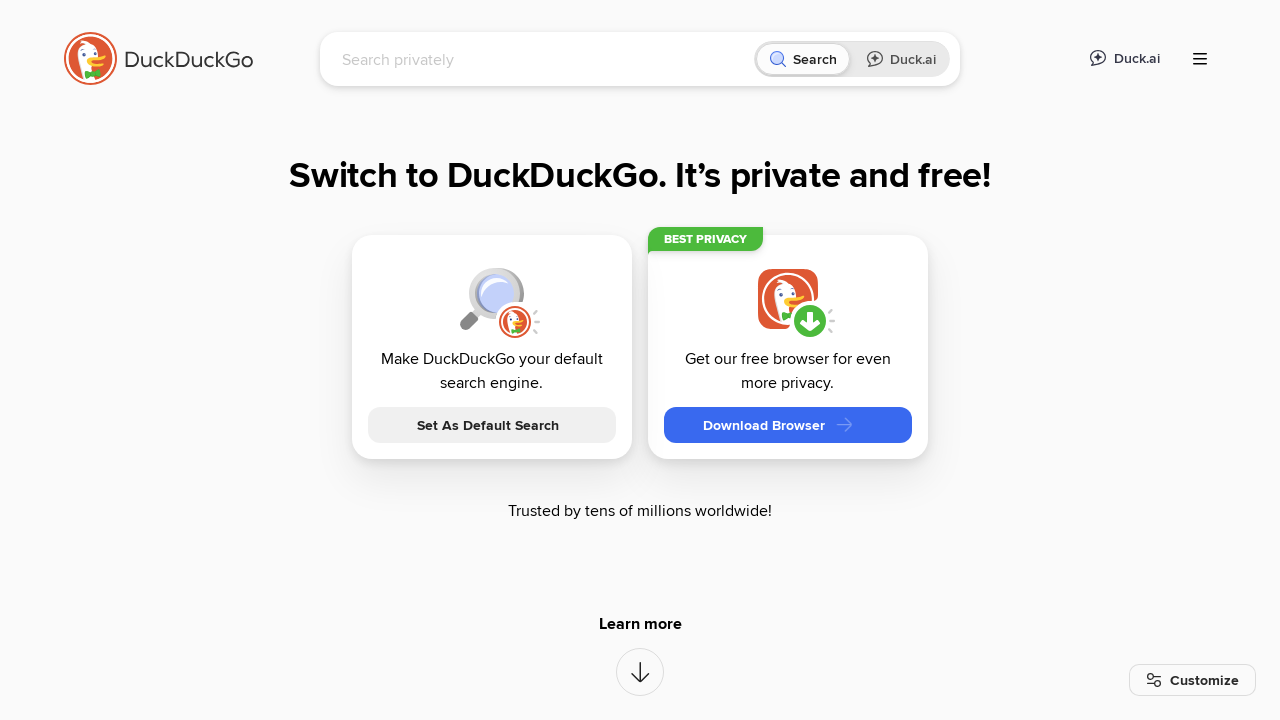

Search input element became visible
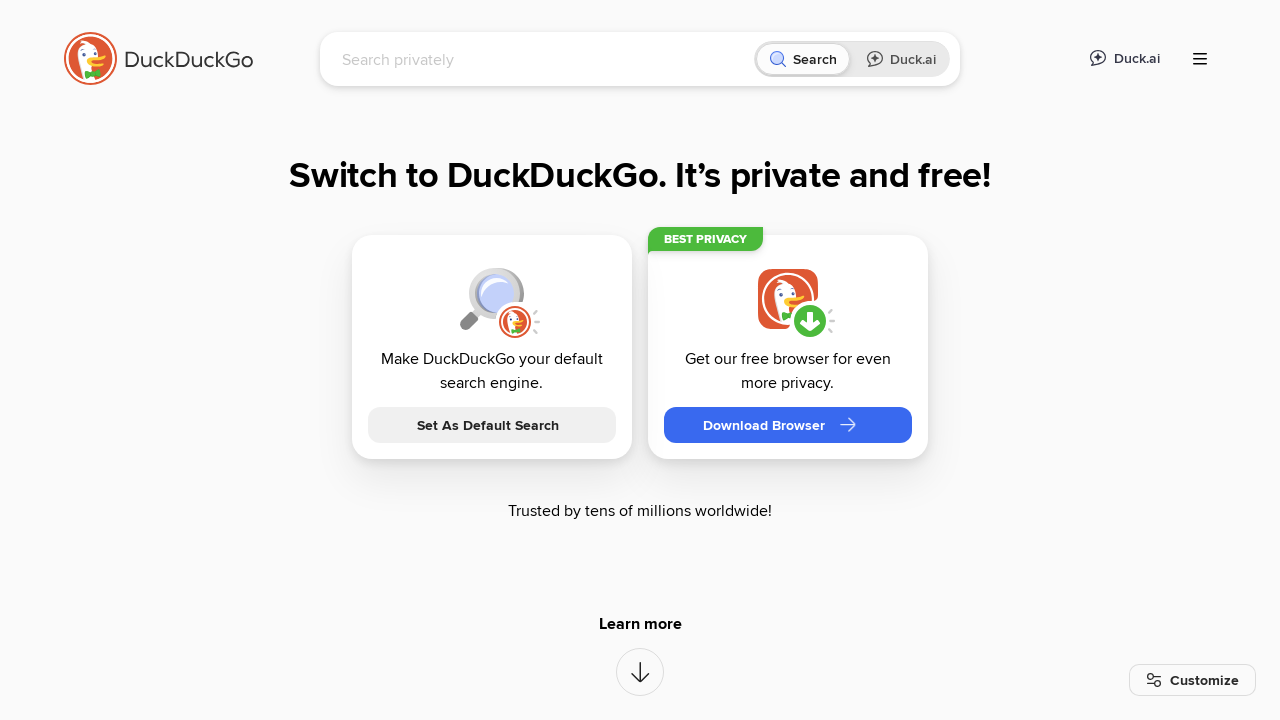

Injected onclick handler that throws 'Hello world!' error
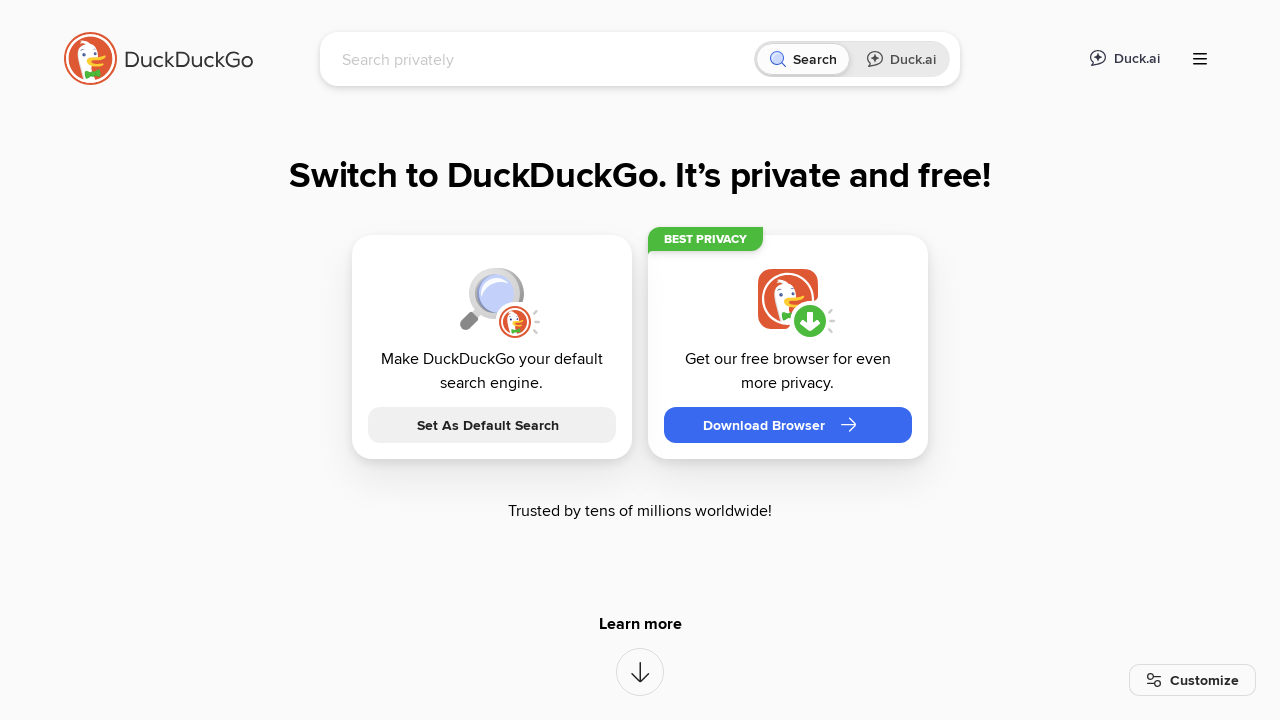

Clicked search input to trigger JavaScript exception at (544, 59) on input[name='q']
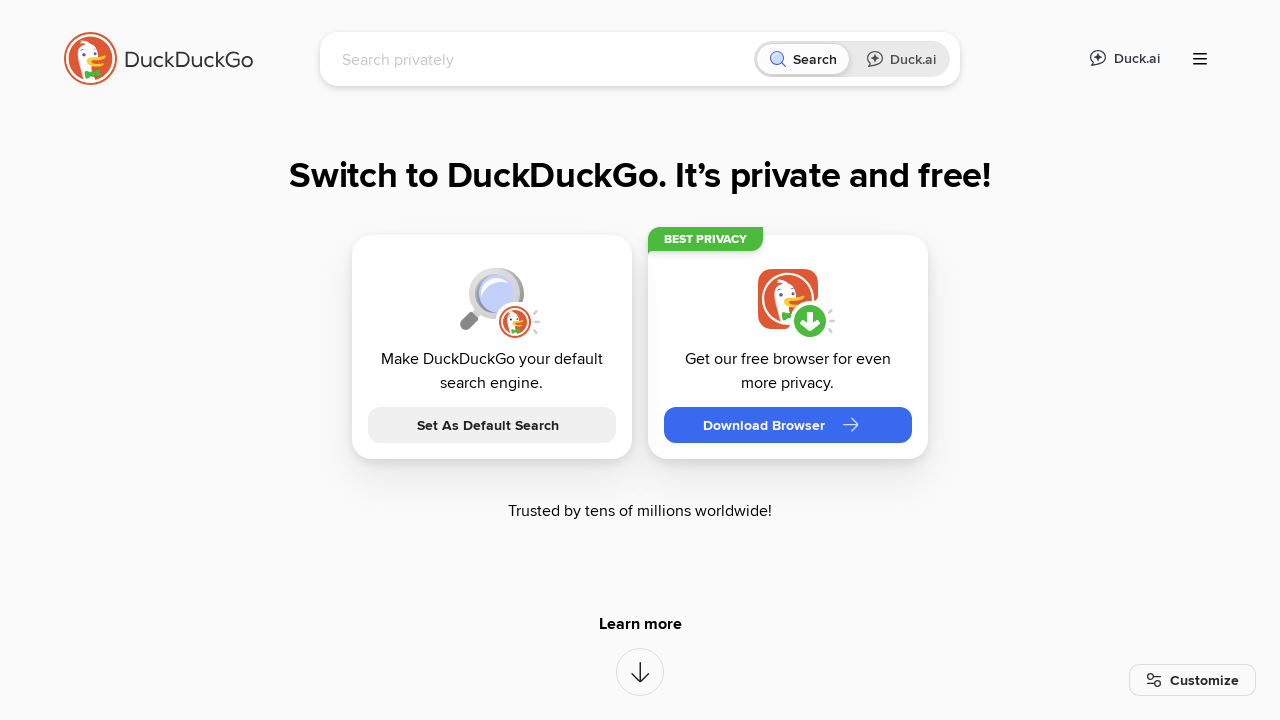

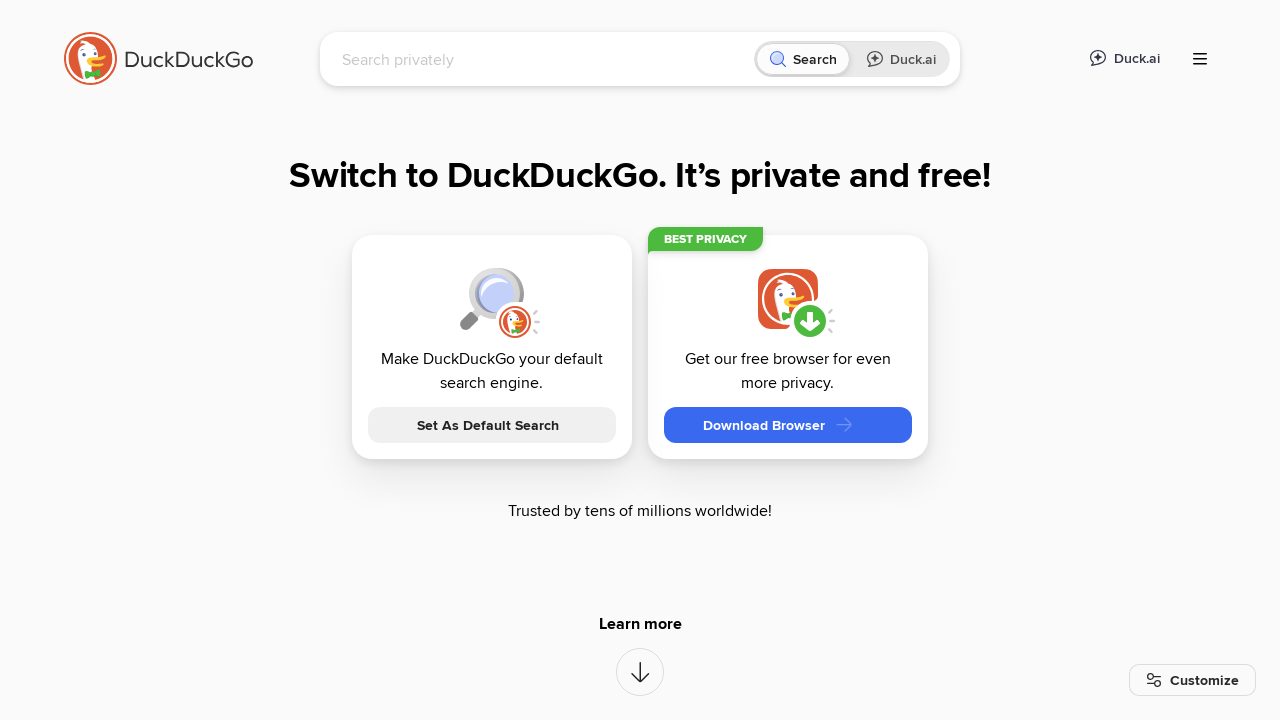